Tests drag and drop functionality by dragging an element and dropping it onto a target element within an iframe

Starting URL: http://jqueryui.com/droppable/

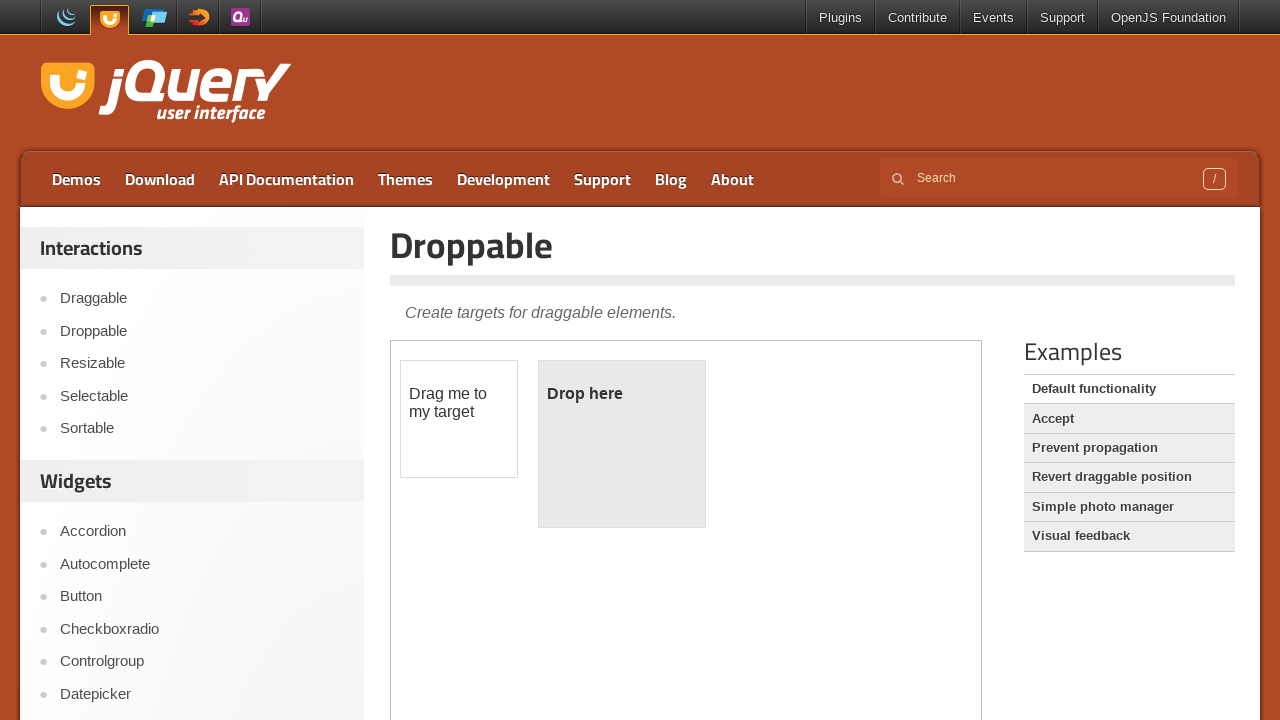

Located the iframe containing the drag and drop demo
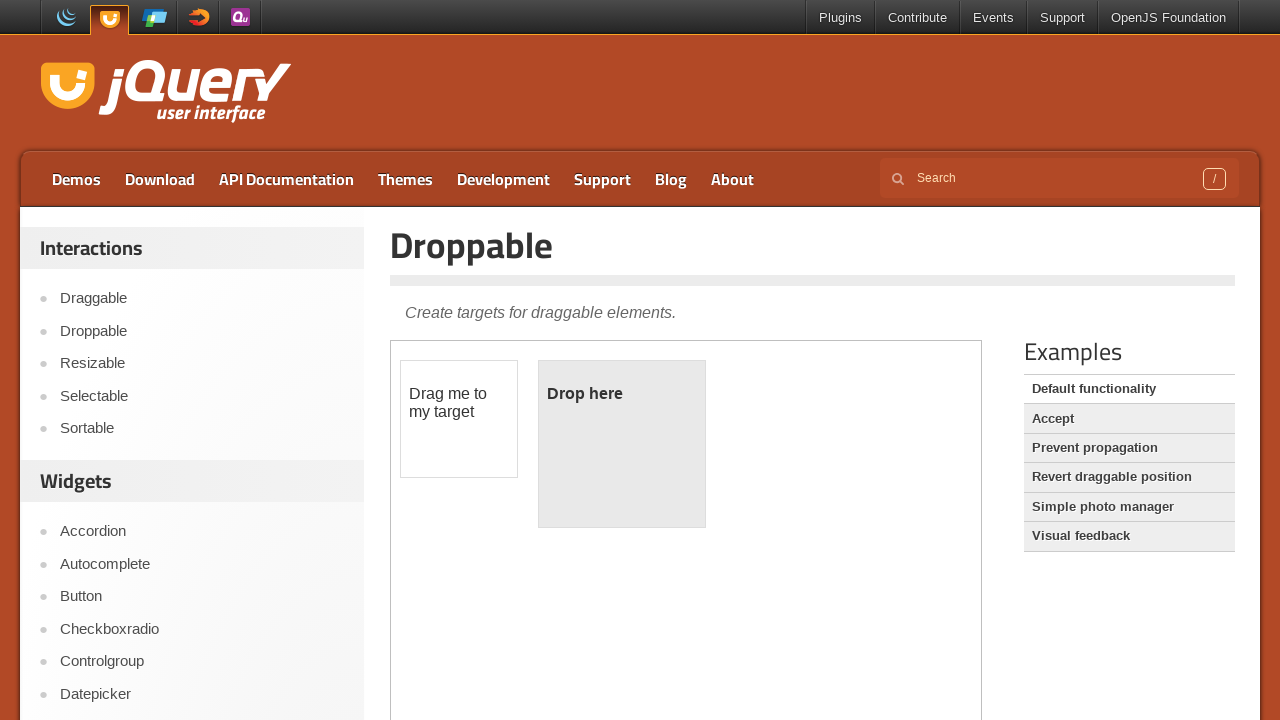

Located the draggable element
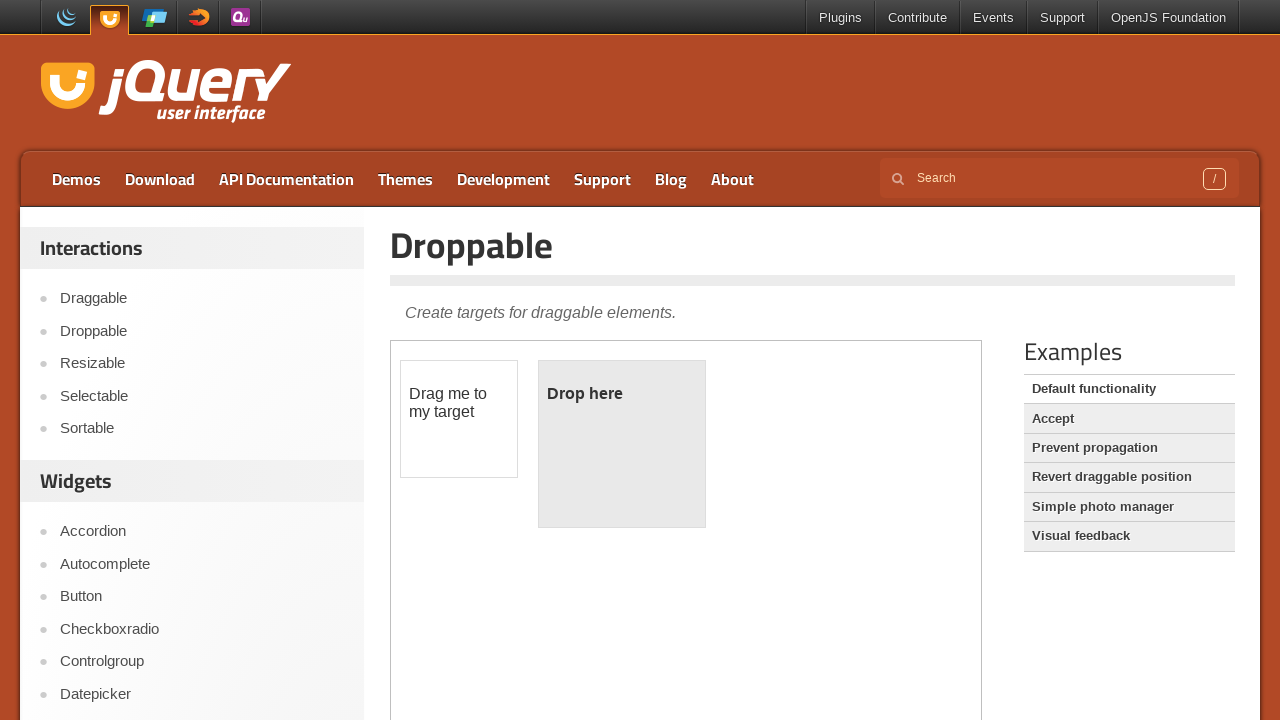

Located the droppable target element
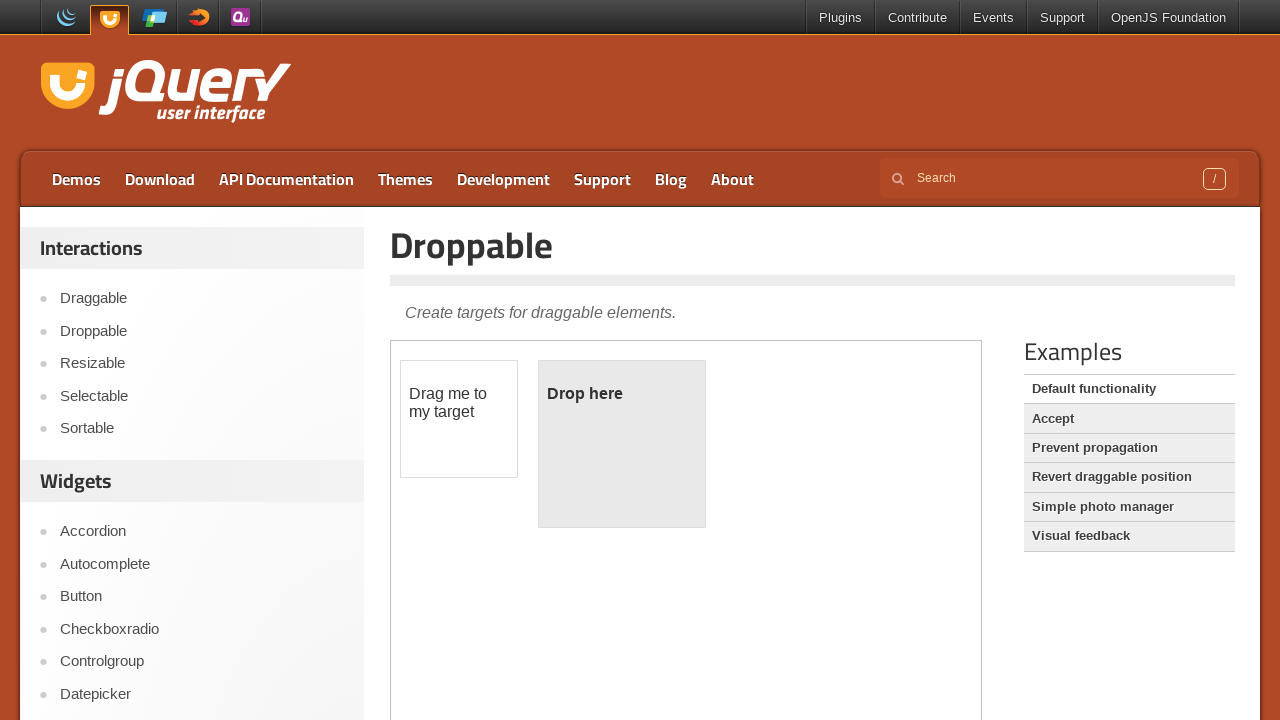

Dragged the draggable element and dropped it onto the droppable target at (622, 444)
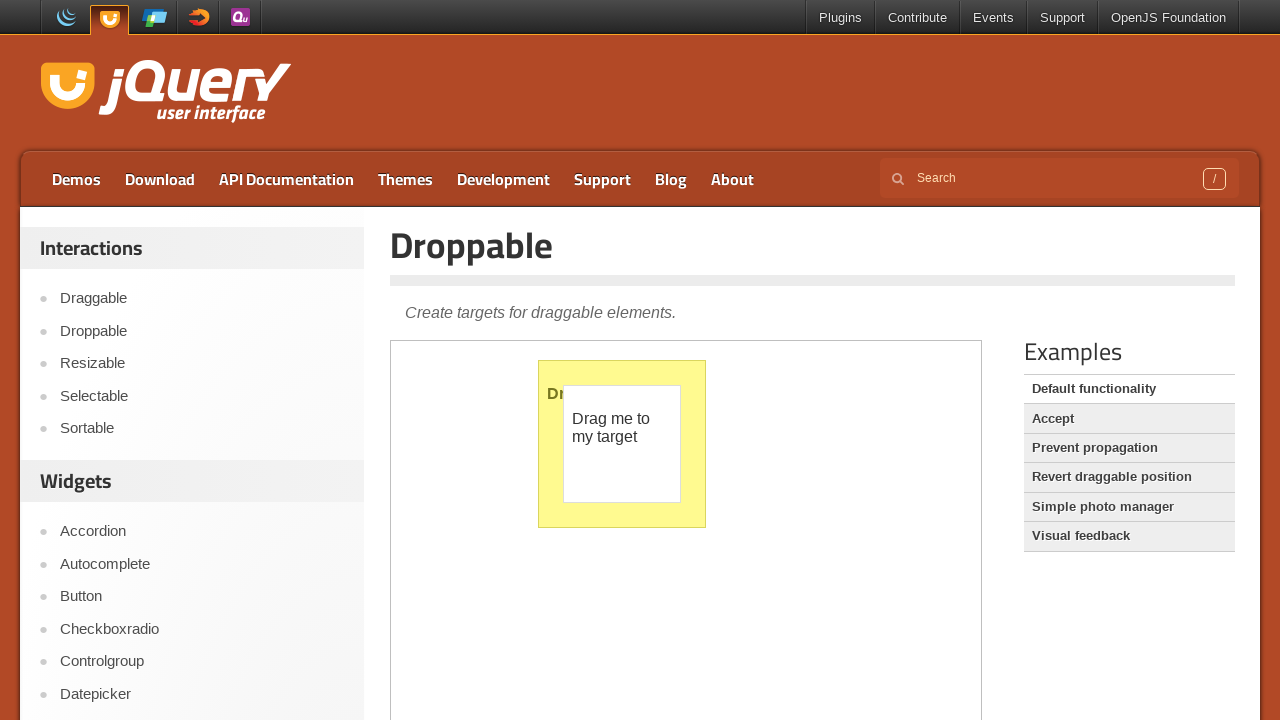

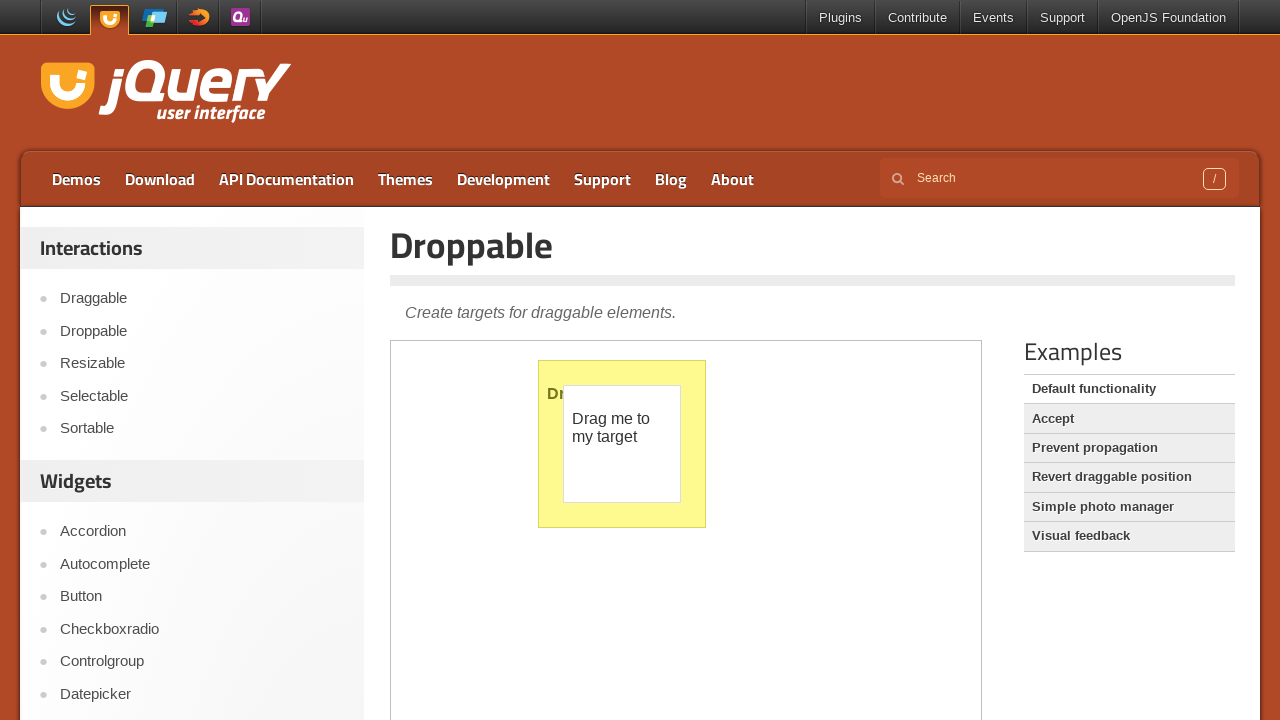